Tests the text box form using XPath selectors to fill in name, email, current address, and permanent address fields

Starting URL: https://demoqa.com/text-box

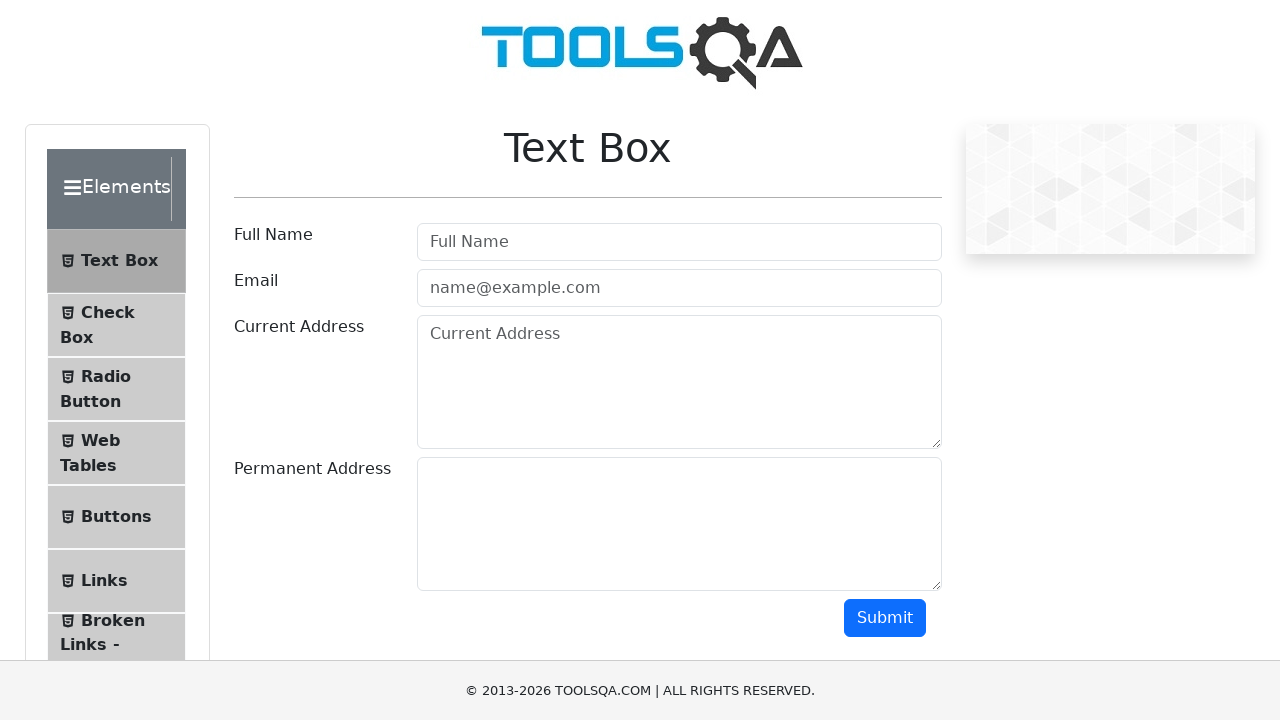

Filled Full Name field with 'John' on input[placeholder='Full Name']
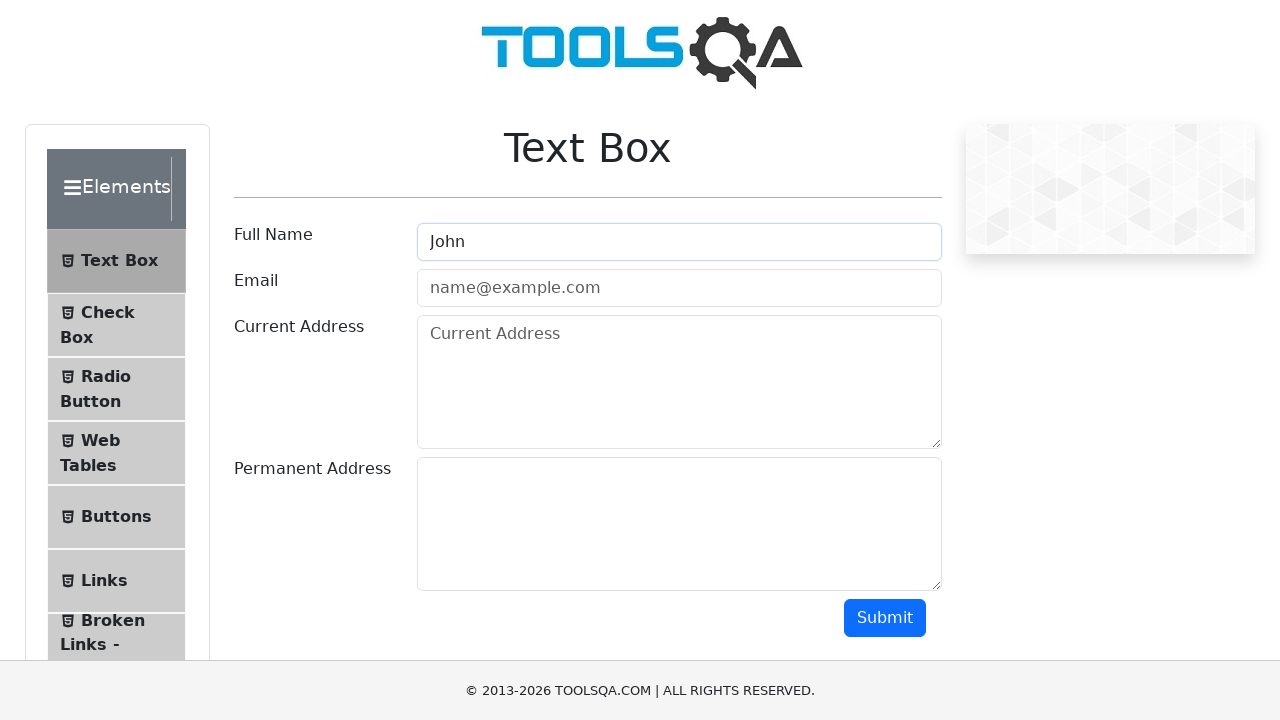

Filled email field with 'nur@gmail.com' on input.mr-sm-2.form-control
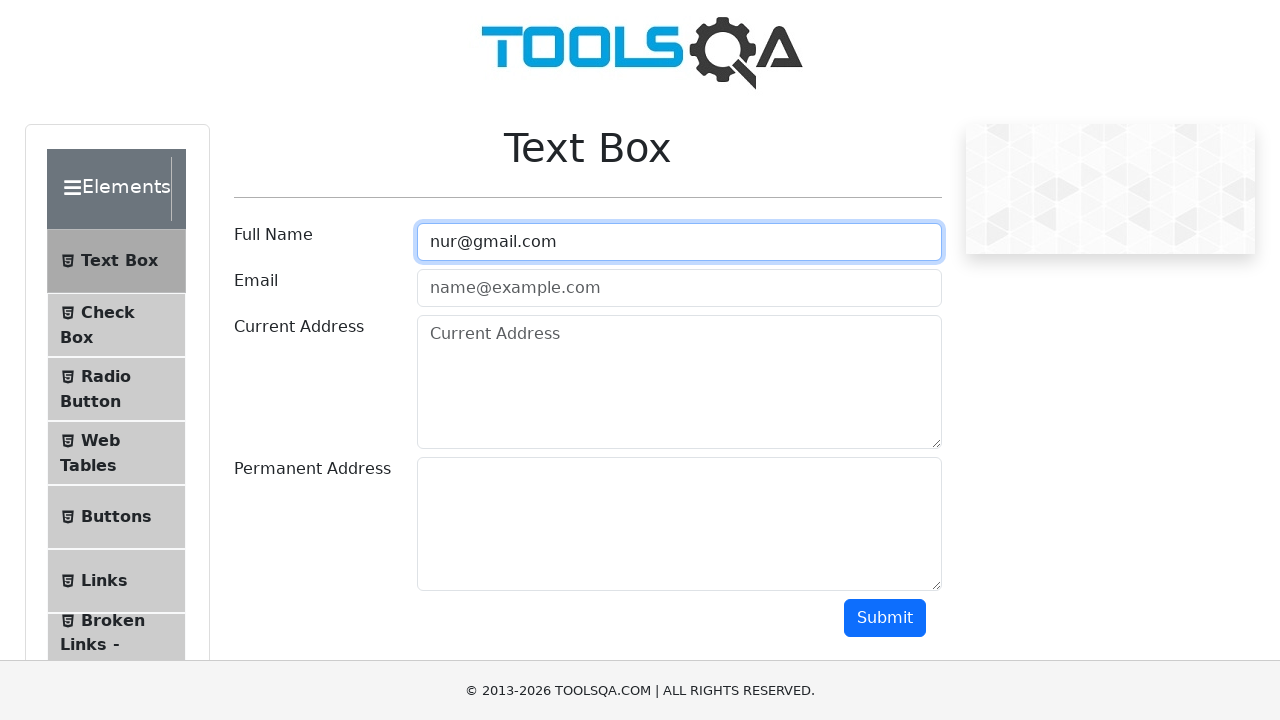

Filled Current Address field with 'Elebaeva 70' on textarea[placeholder='Current Address']
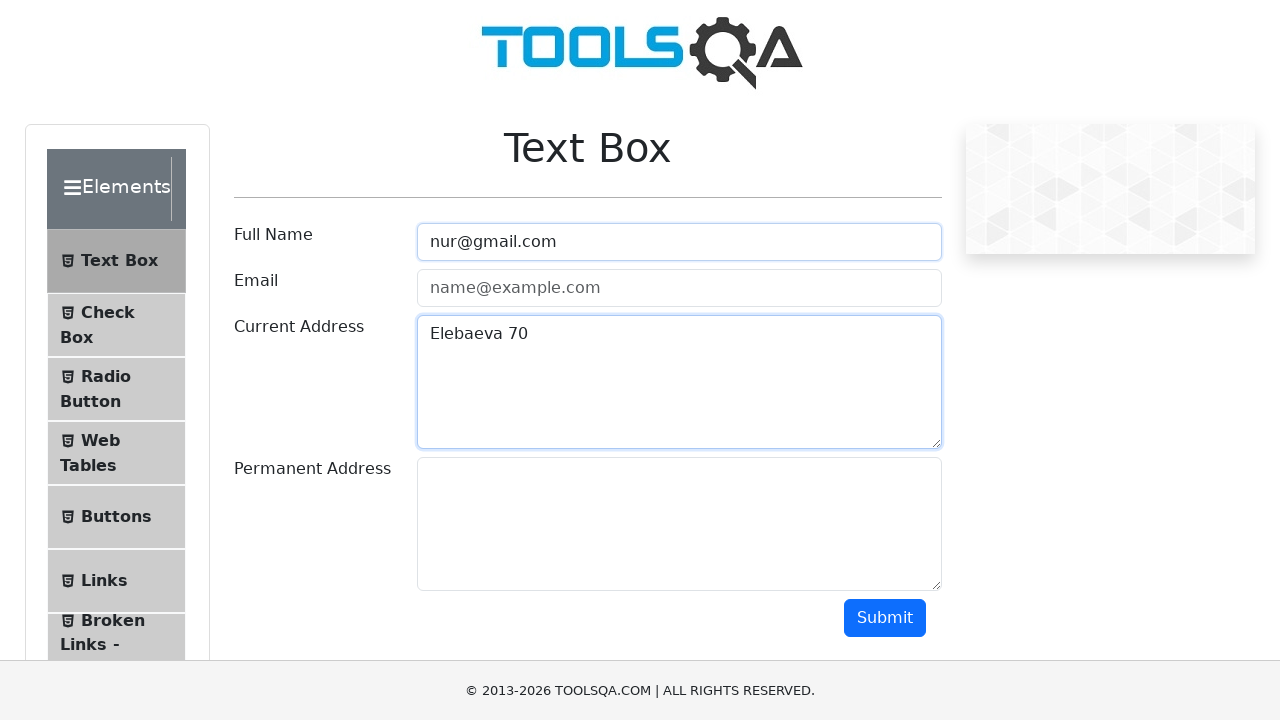

Filled Permanent Address field with 'Fuchik123' on #permanentAddress
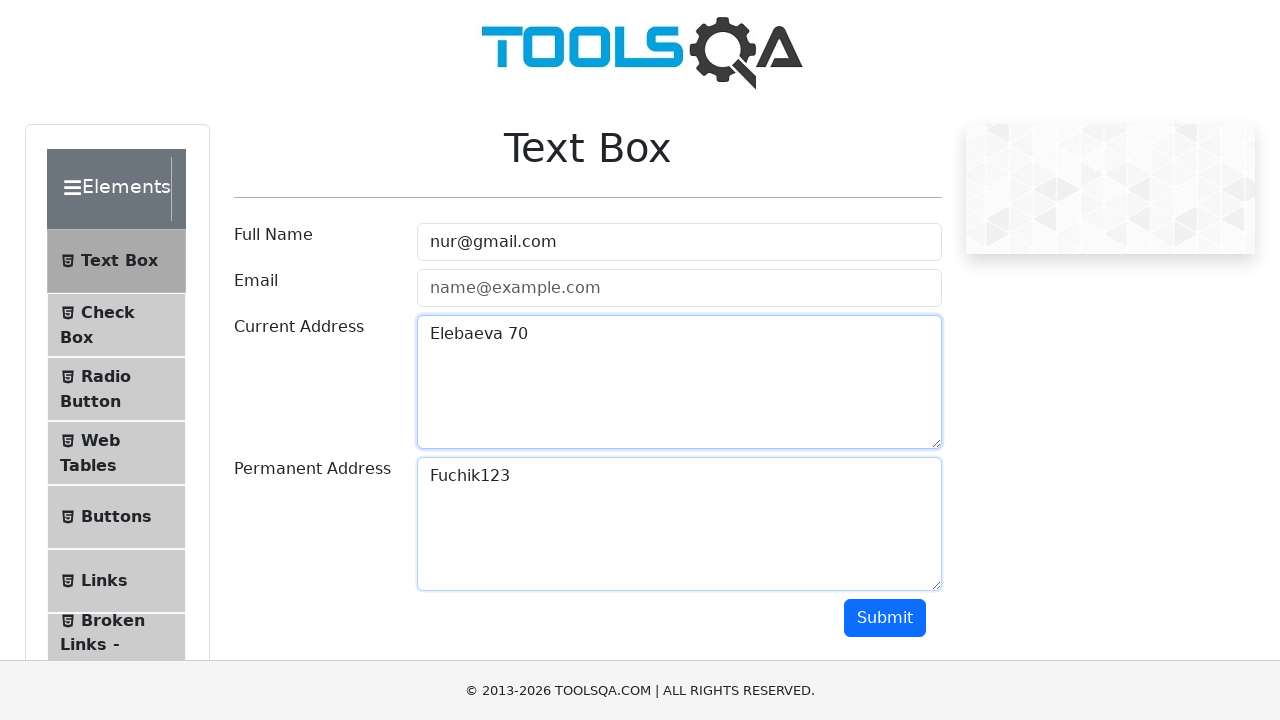

Scrolled down 250 pixels to reveal submit button
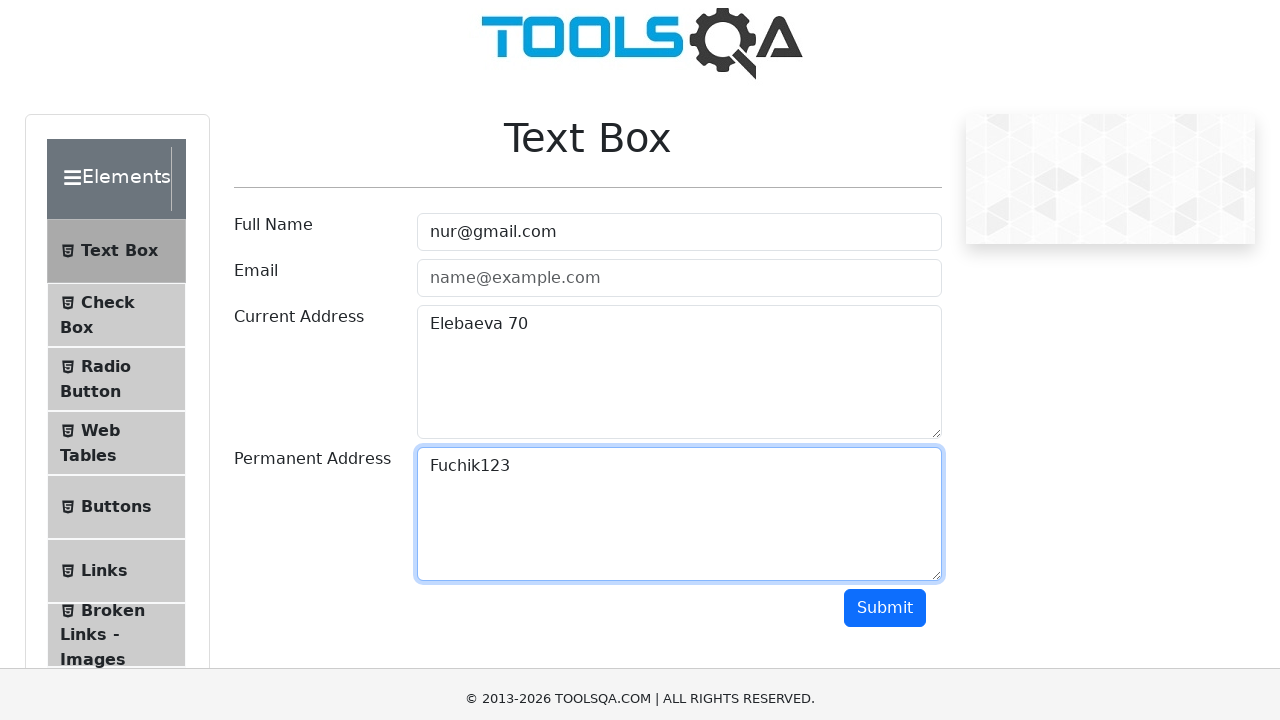

Clicked submit button to submit the form at (885, 368) on button.btn.btn-primary
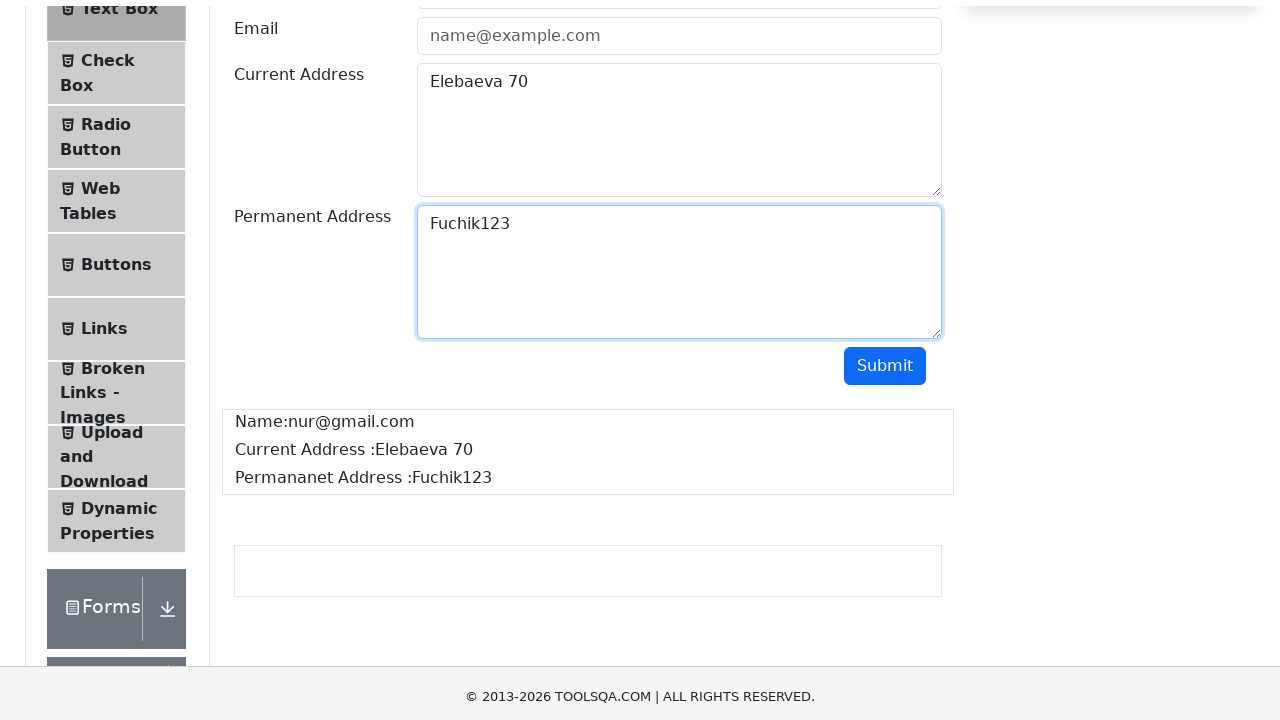

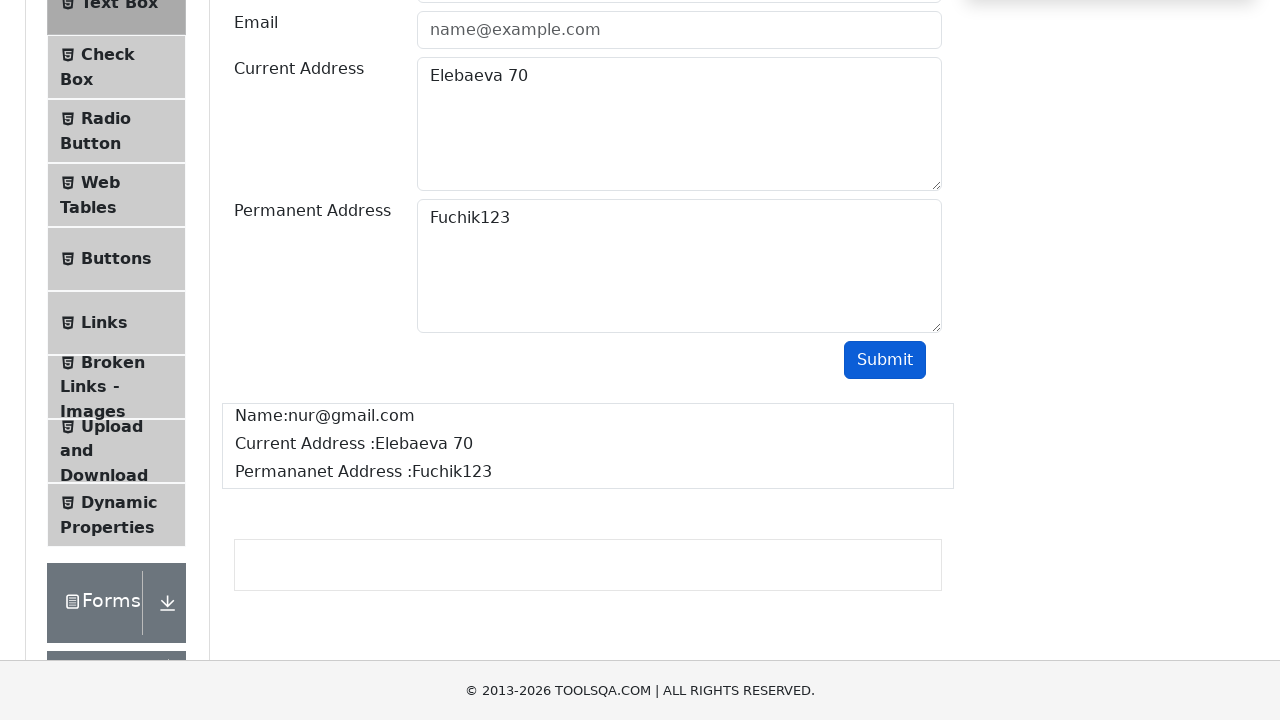